Fills out a comprehensive registration form including personal details, address, contact information, date/time selection, course preferences, and submits the form.

Starting URL: https://vinothqaacademy.com/demo-site/

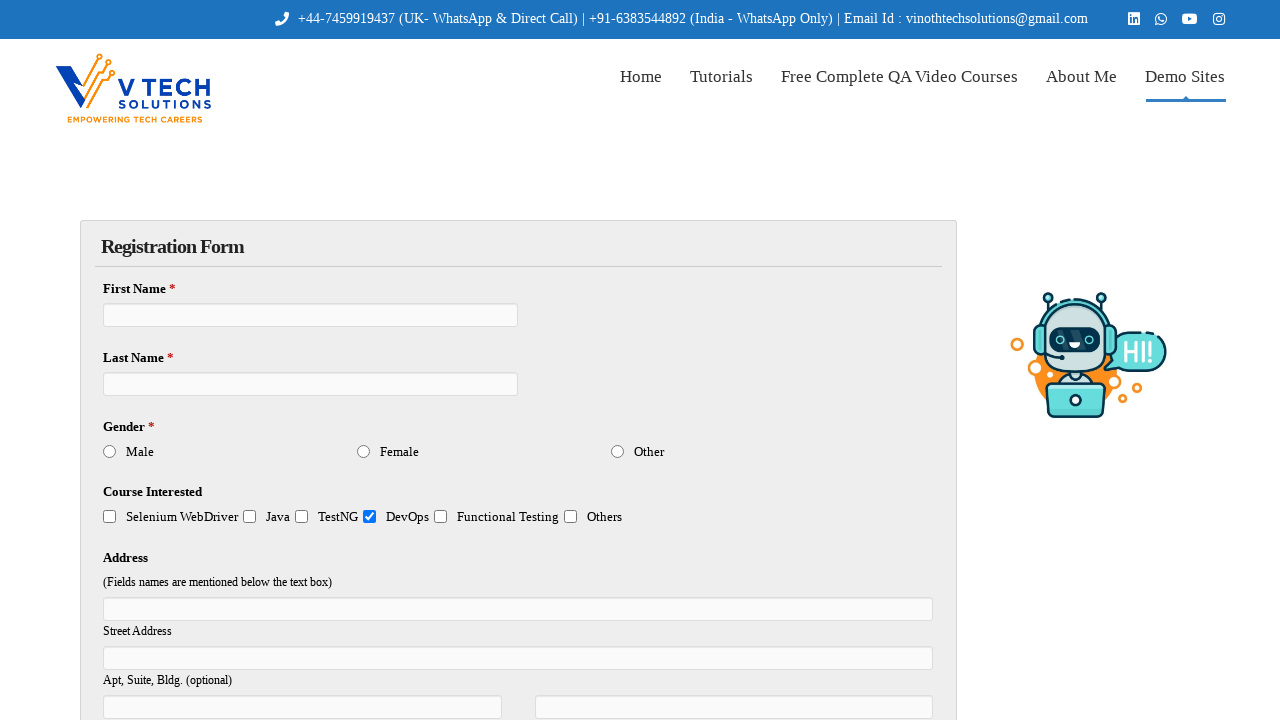

Filled first name field with 'Vyga' on input#vfb-5
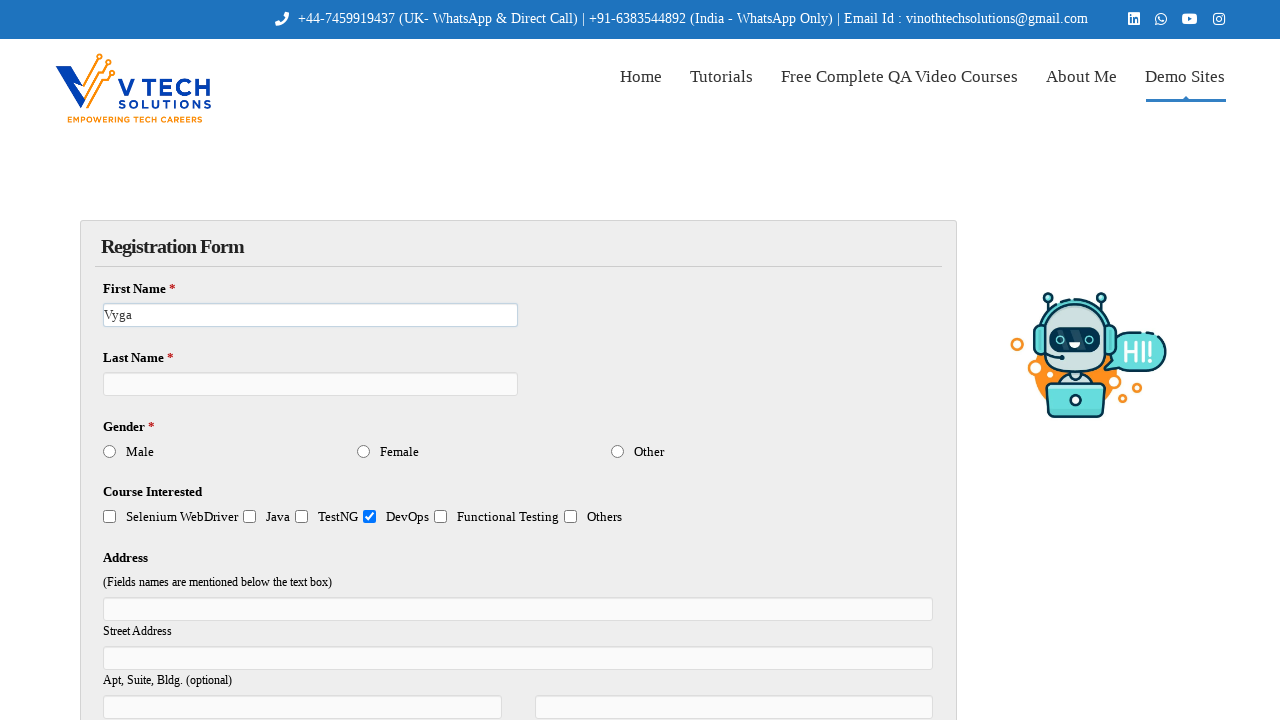

Filled last name field with 'Sasi' on input[name='vfb-7']
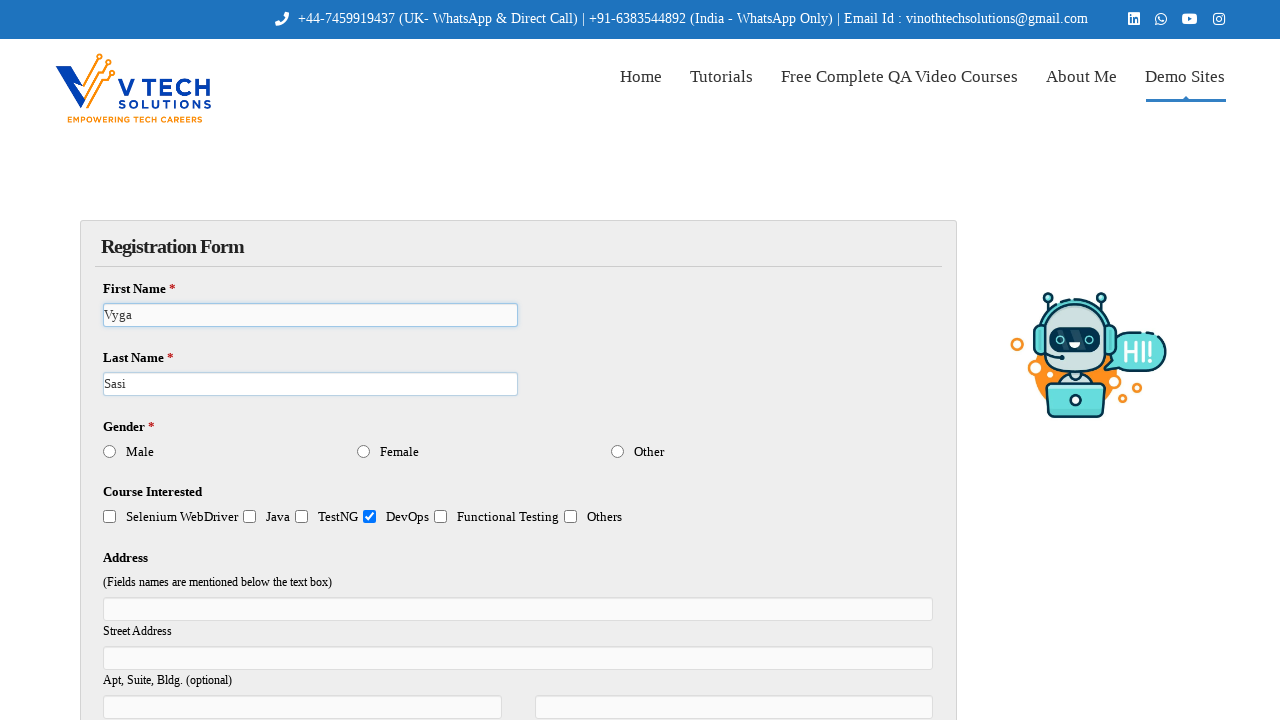

Selected Female gender option at (364, 451) on input#vfb-31-2
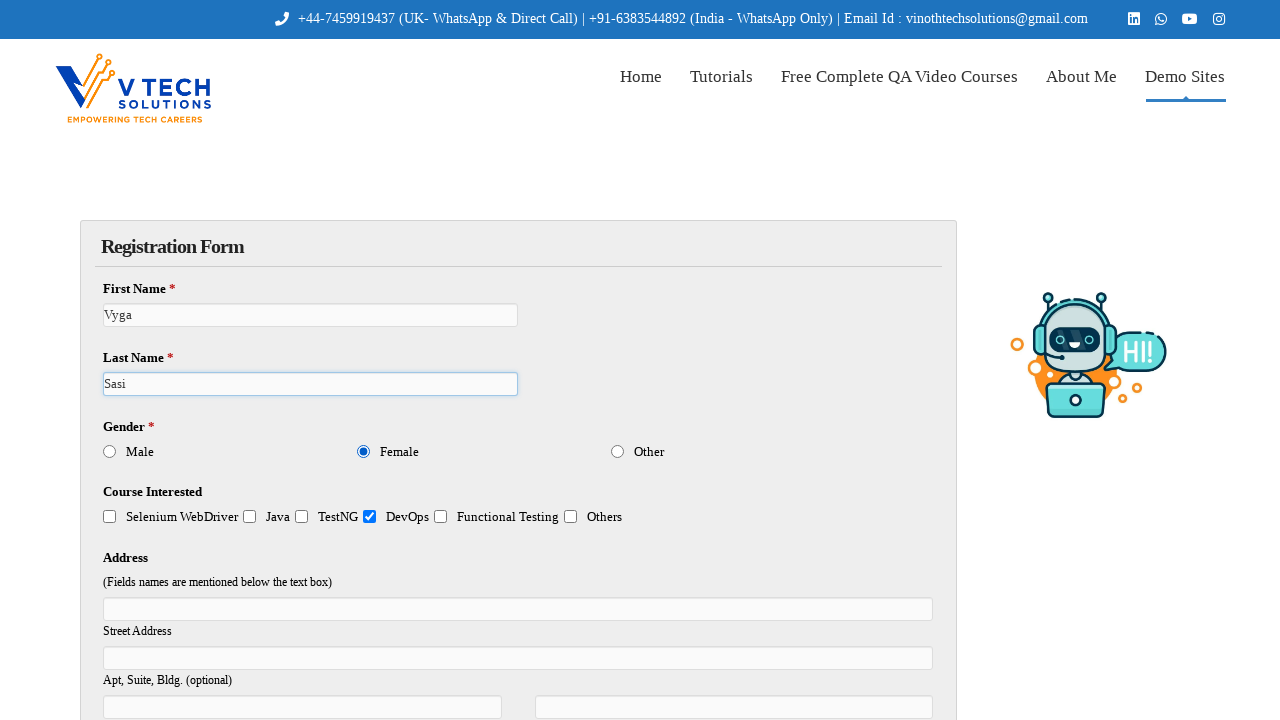

Filled address line 1 with 'Vyga(ho)' on //span[@class='vfb-full'][1]//child::input
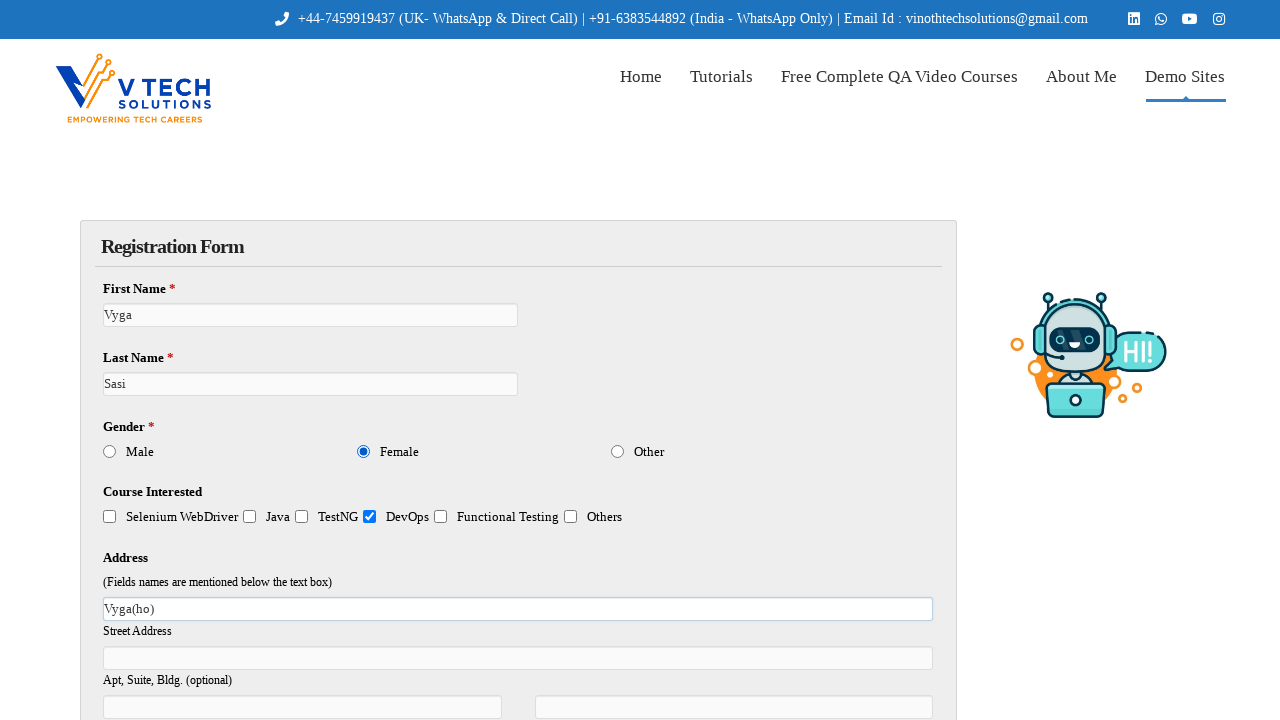

Filled street address with 'Vatakara' on //span[@class='vfb-full'][2]//child::input
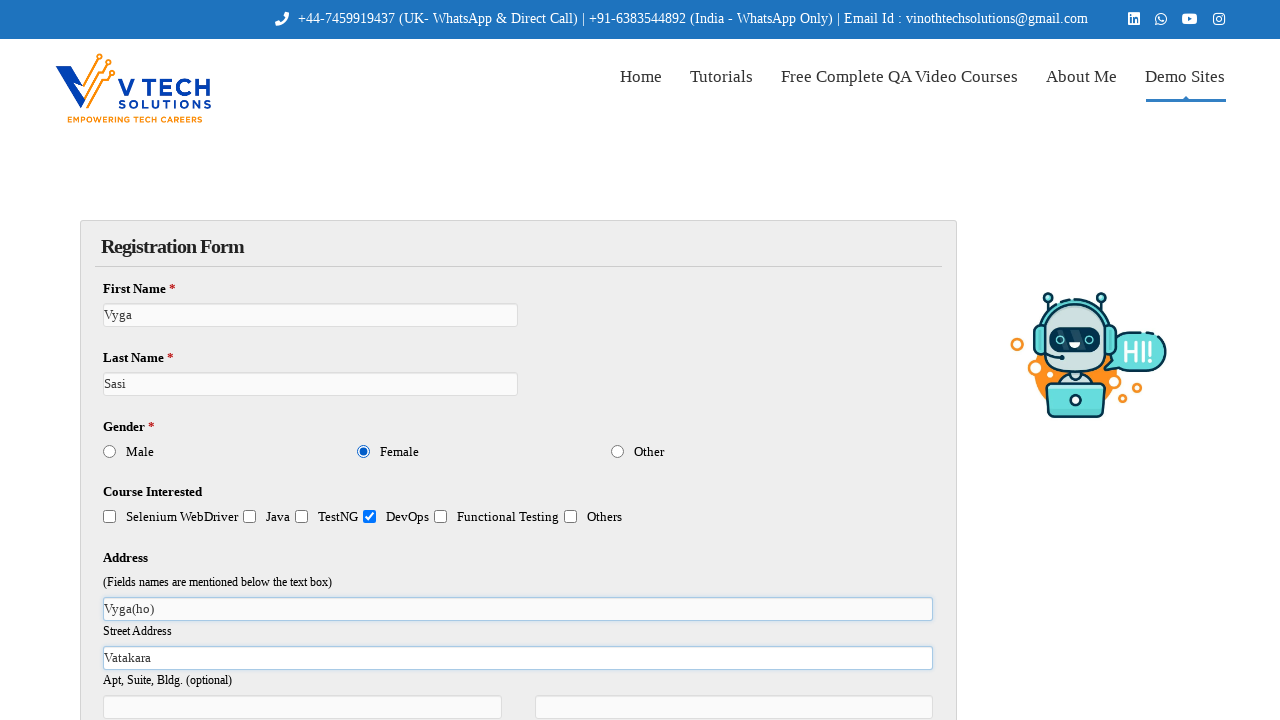

Filled city field with 'Kozhikode' on //span[@class='vfb-left']//child::input
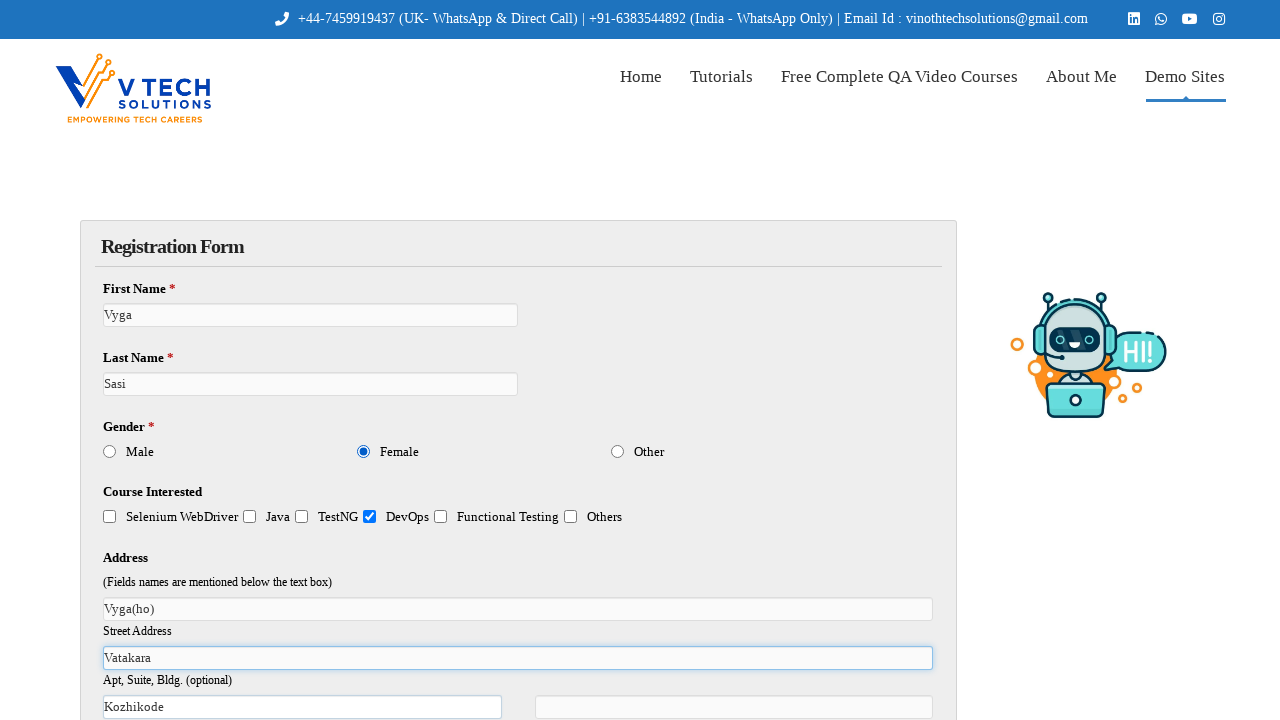

Filled state field with 'Kerala' on input[name='vfb-13[state]']
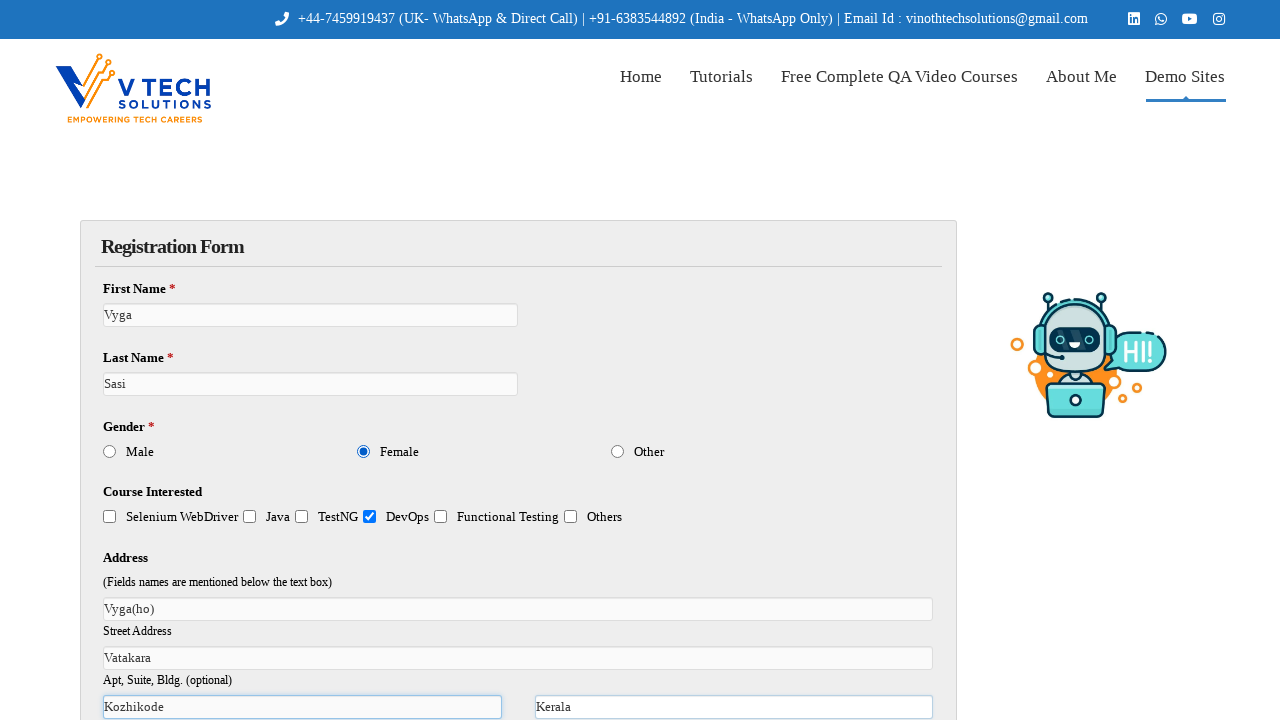

Filled zip code with '673104' on input#vfb-13-zip
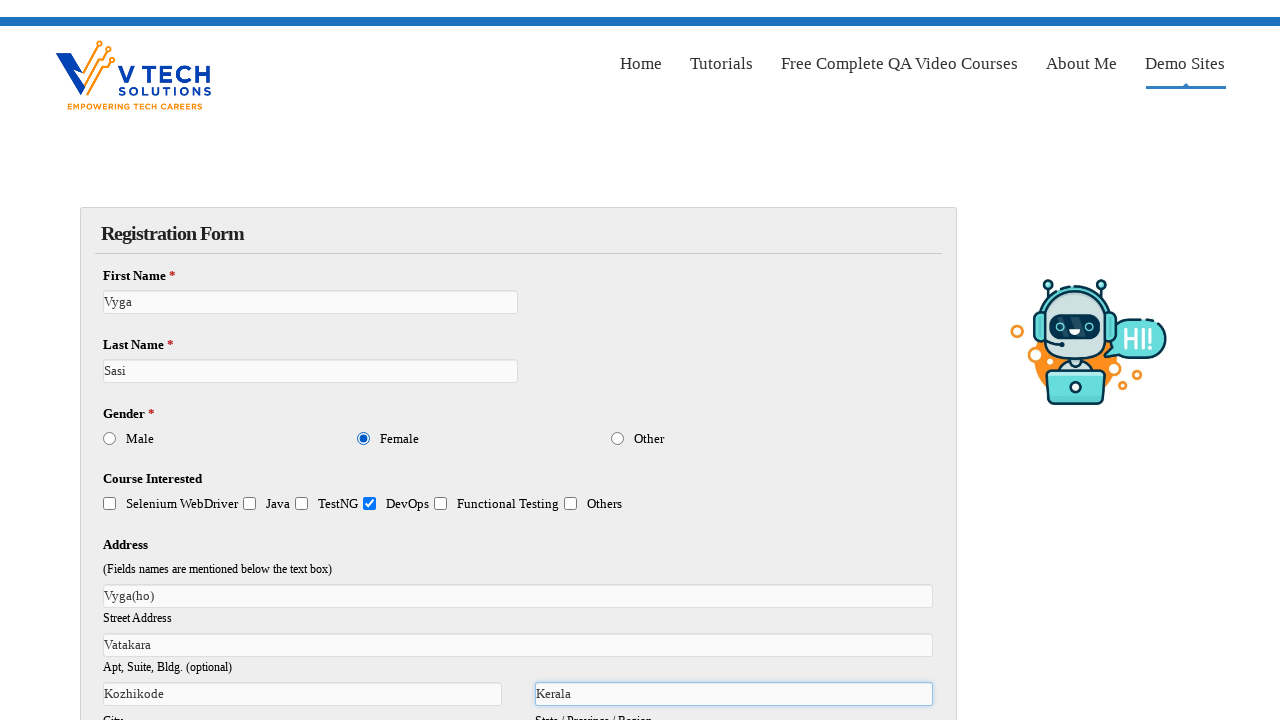

Clicked country dropdown to open selection at (908, 698) on xpath=//span[@class='selection']//span[2]
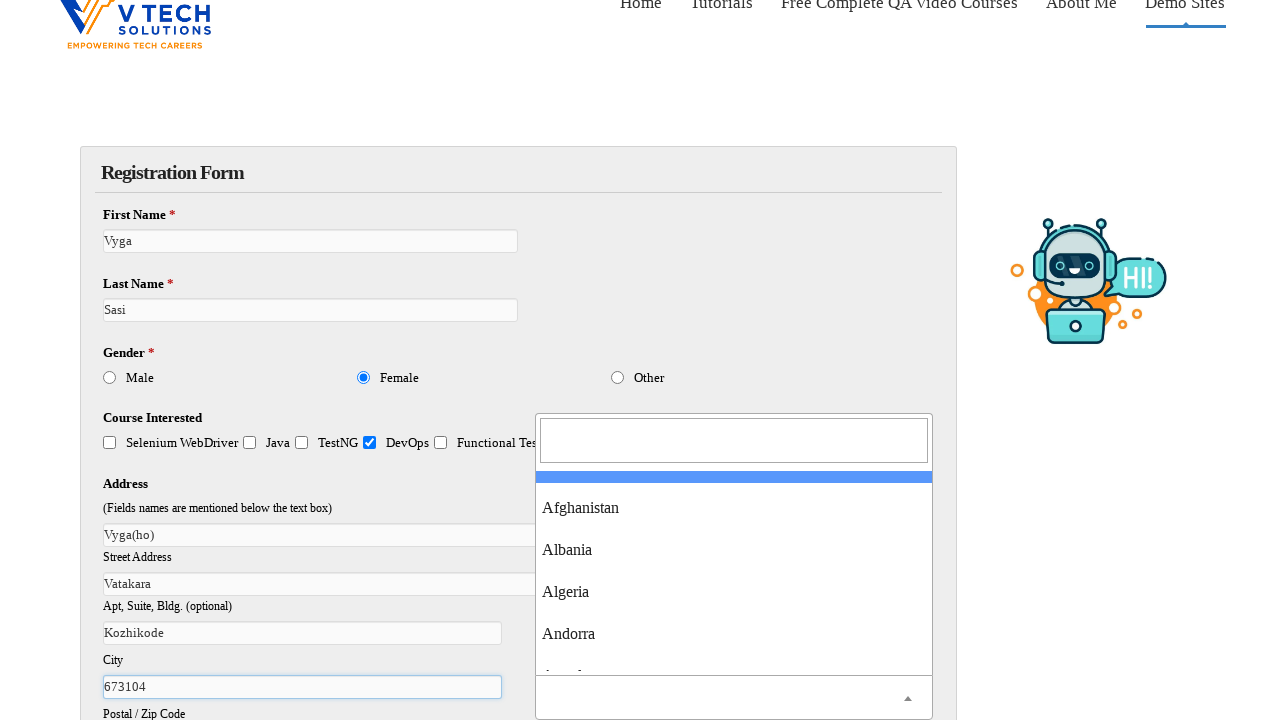

Typed 'India' in country search field on input[type='search']
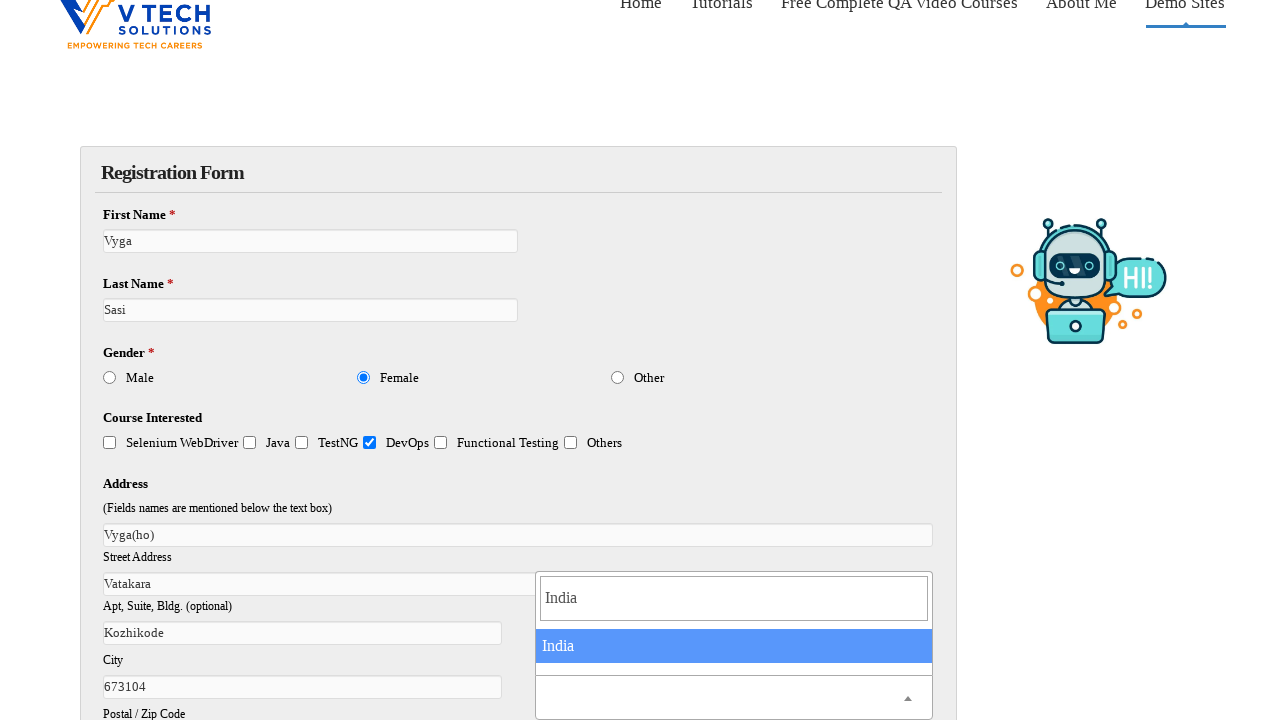

Pressed Enter to select India from dropdown
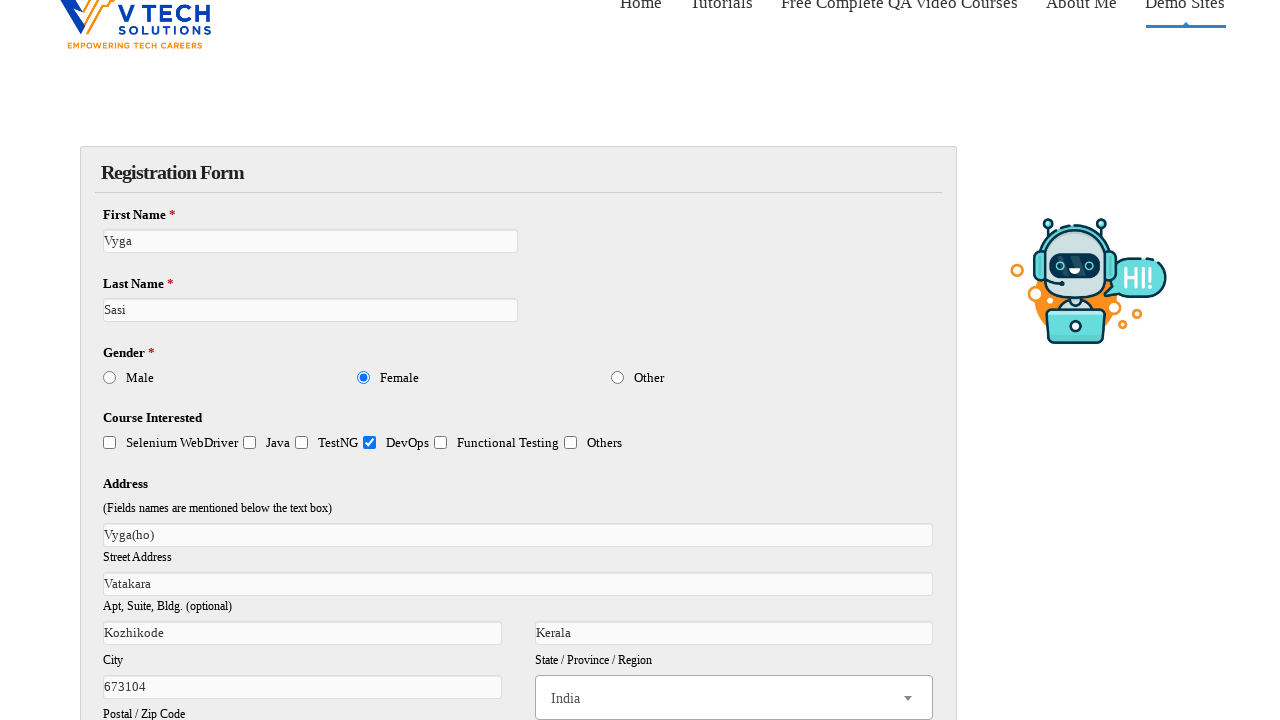

Filled email field with 'testuser478@example.com' on //li[@id='item-vfb-14']//child::input
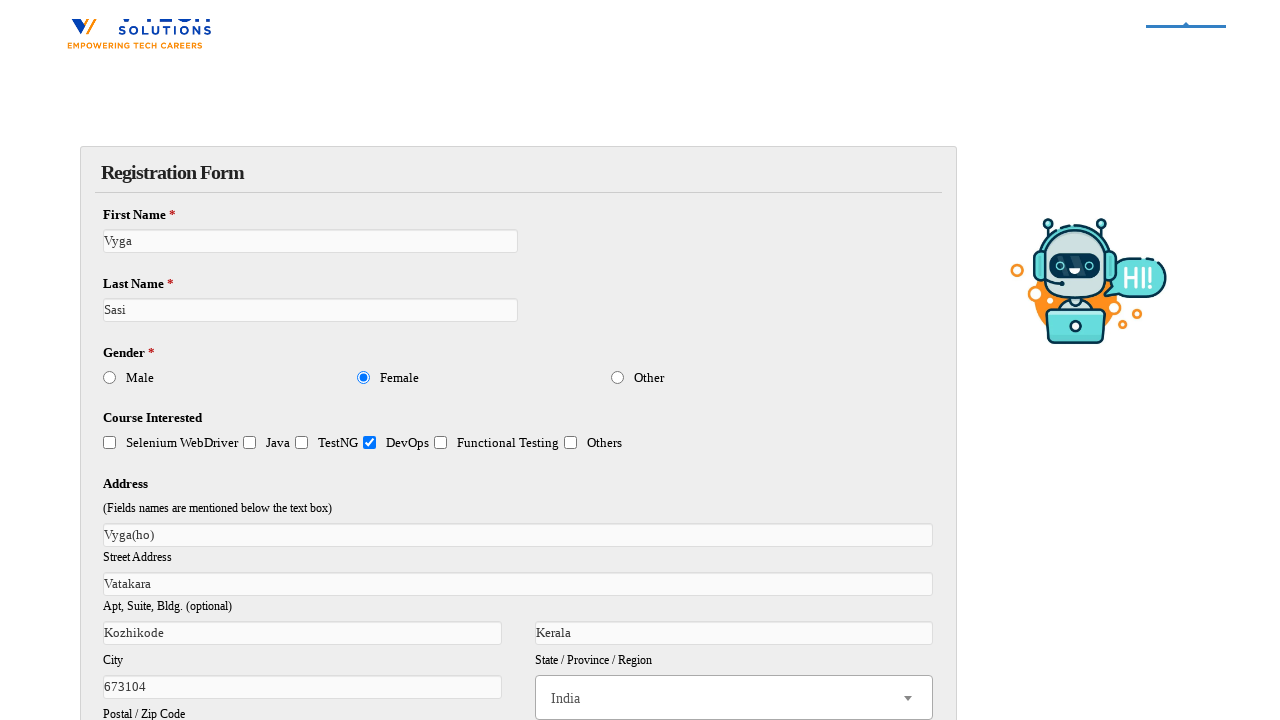

Filled date field with '01/24/2025' on input[name='vfb-18']
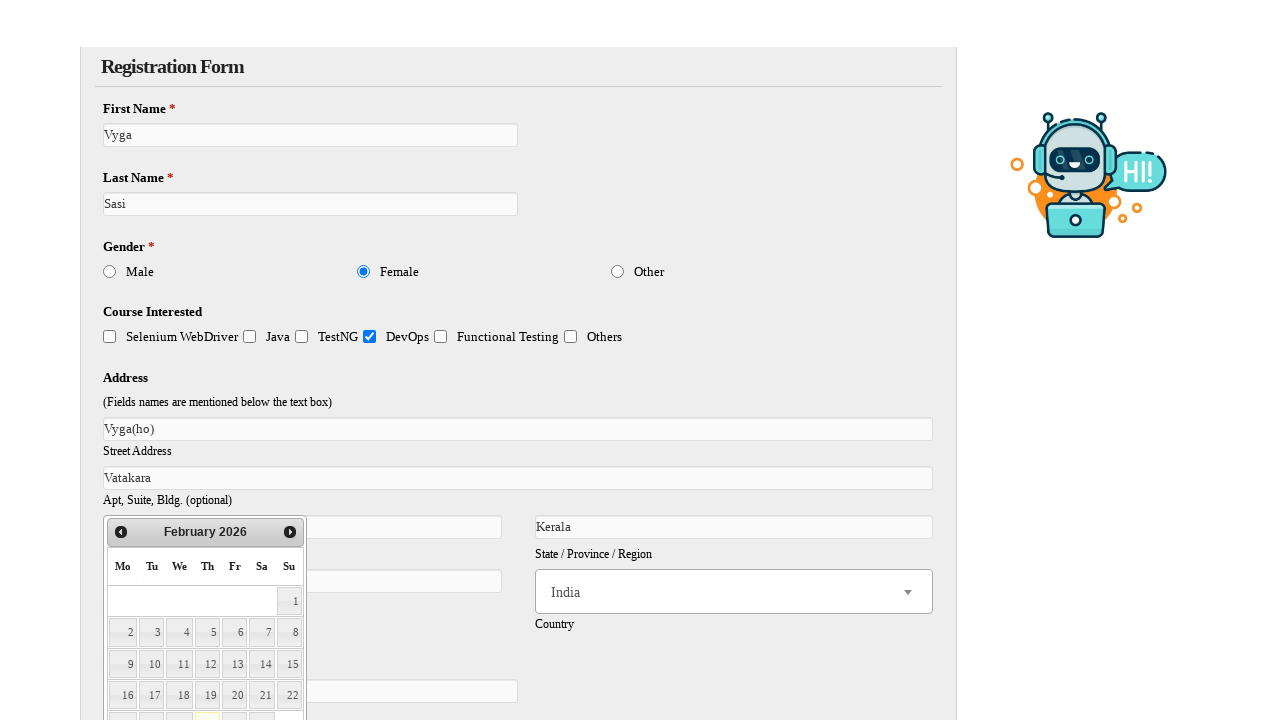

Clicked hour dropdown to open selection at (157, 360) on xpath=//input[@id='vfb-19']//preceding::span[9]
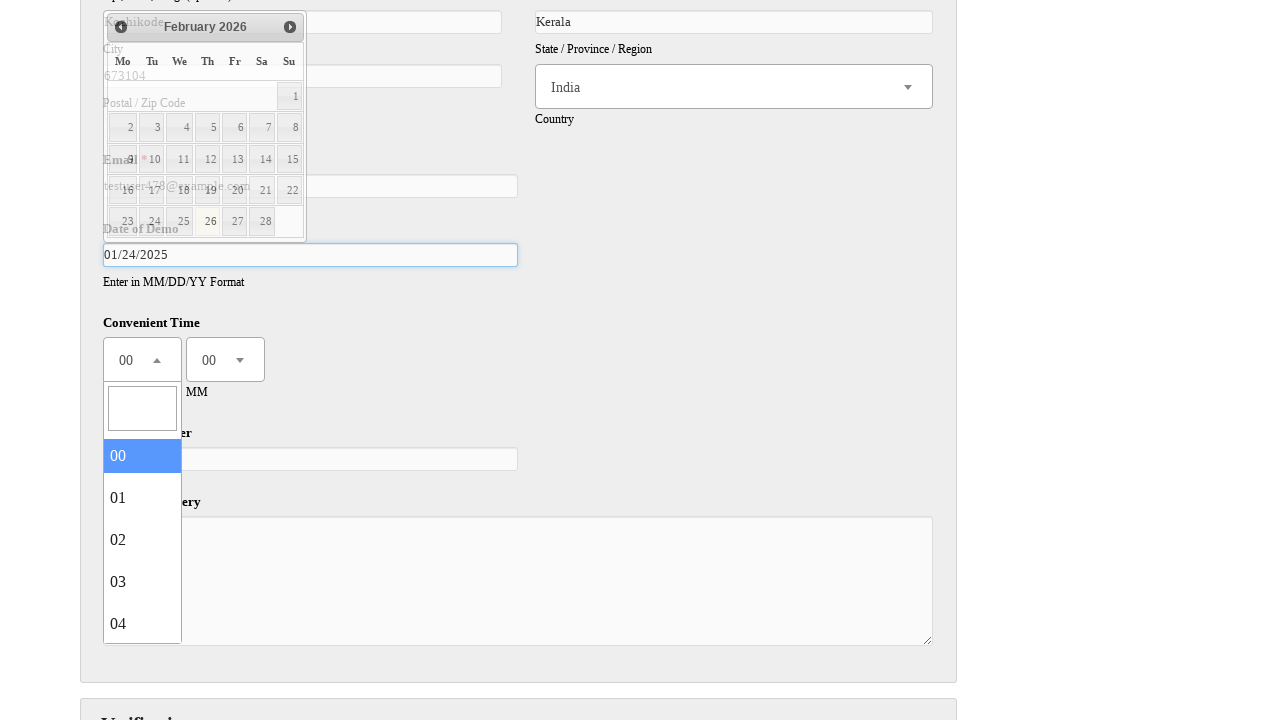

Typed '10' in hour search field on input.select2-search__field
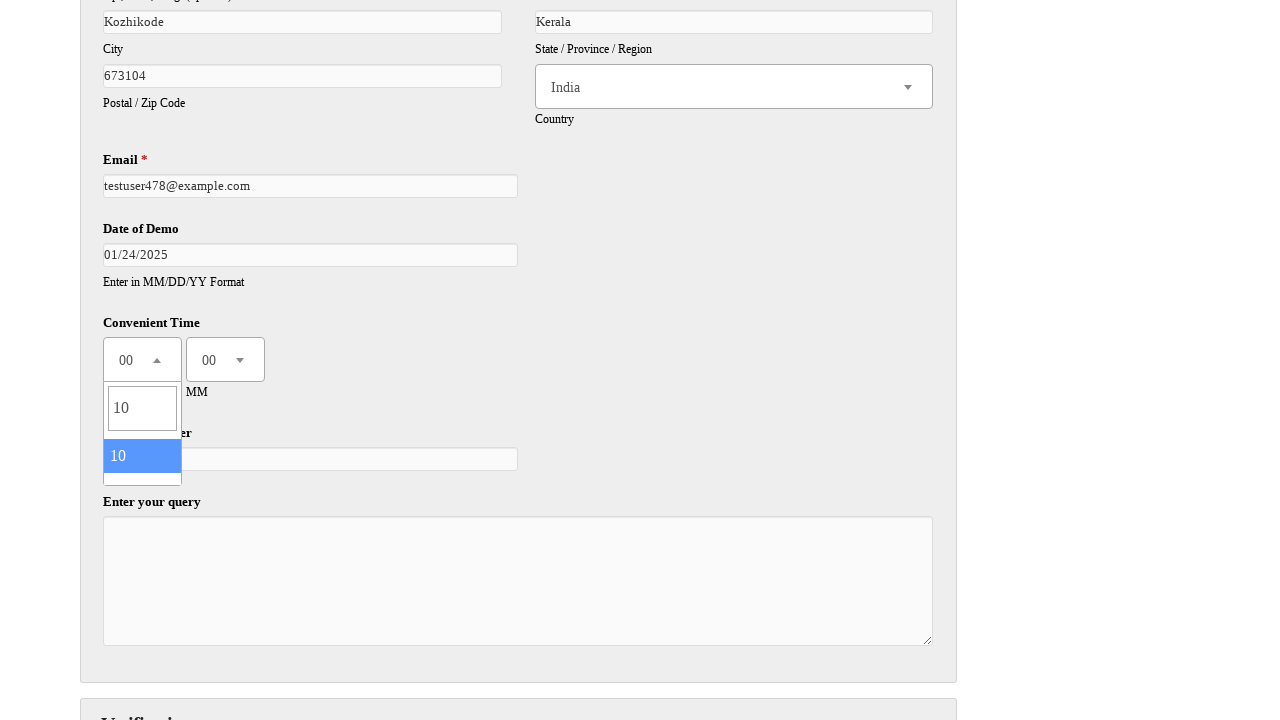

Pressed Enter to select hour '10'
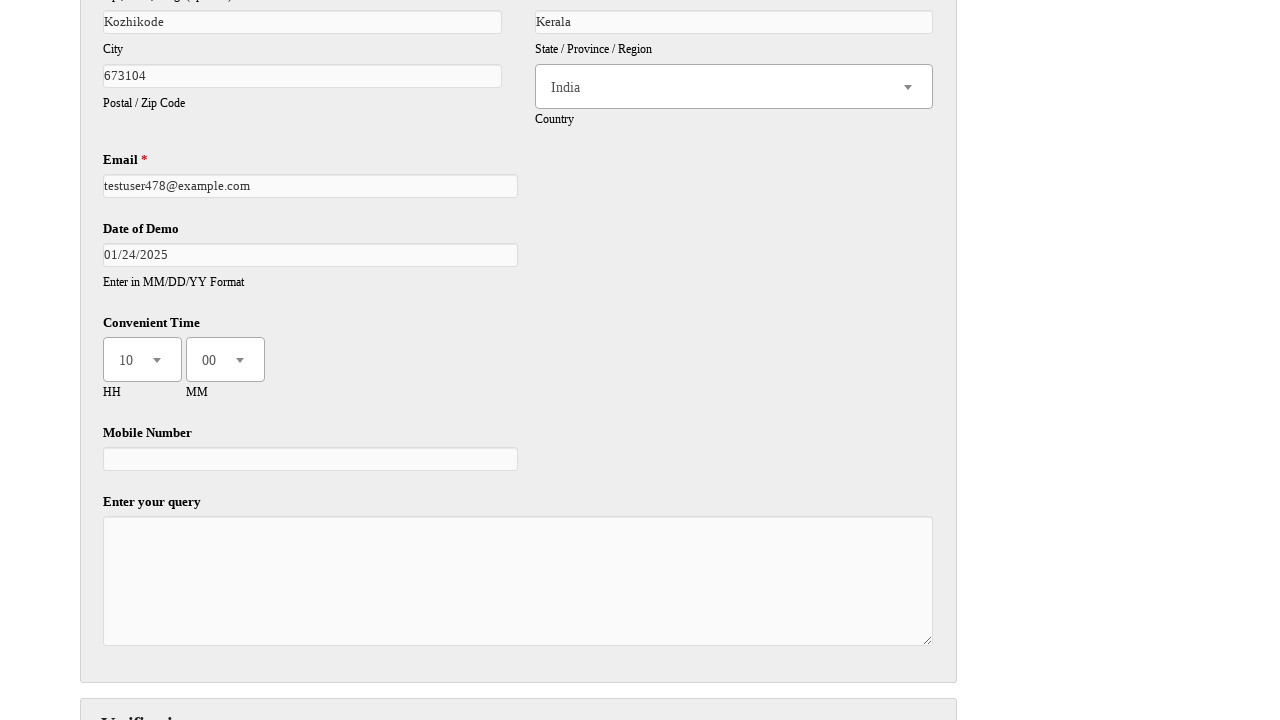

Clicked minute dropdown to open selection at (240, 360) on xpath=//input[@id='vfb-19']//preceding::span[2]
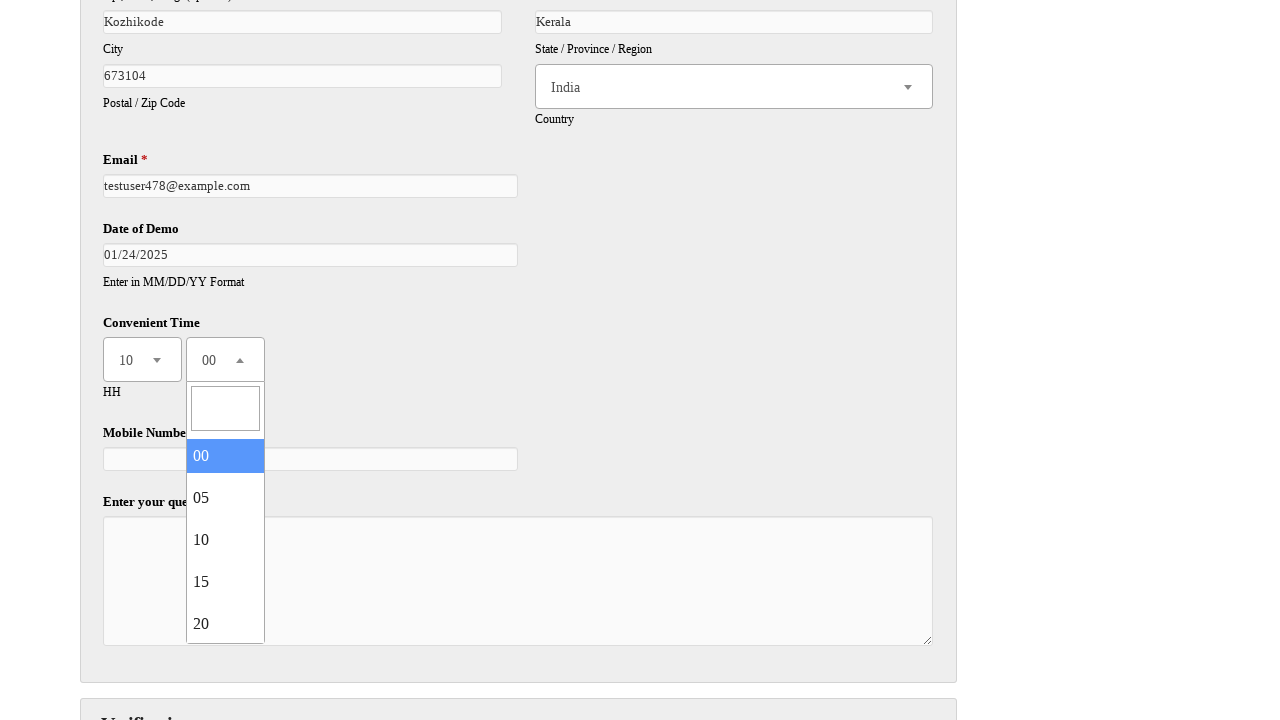

Typed '00' in minute search field on input.select2-search__field
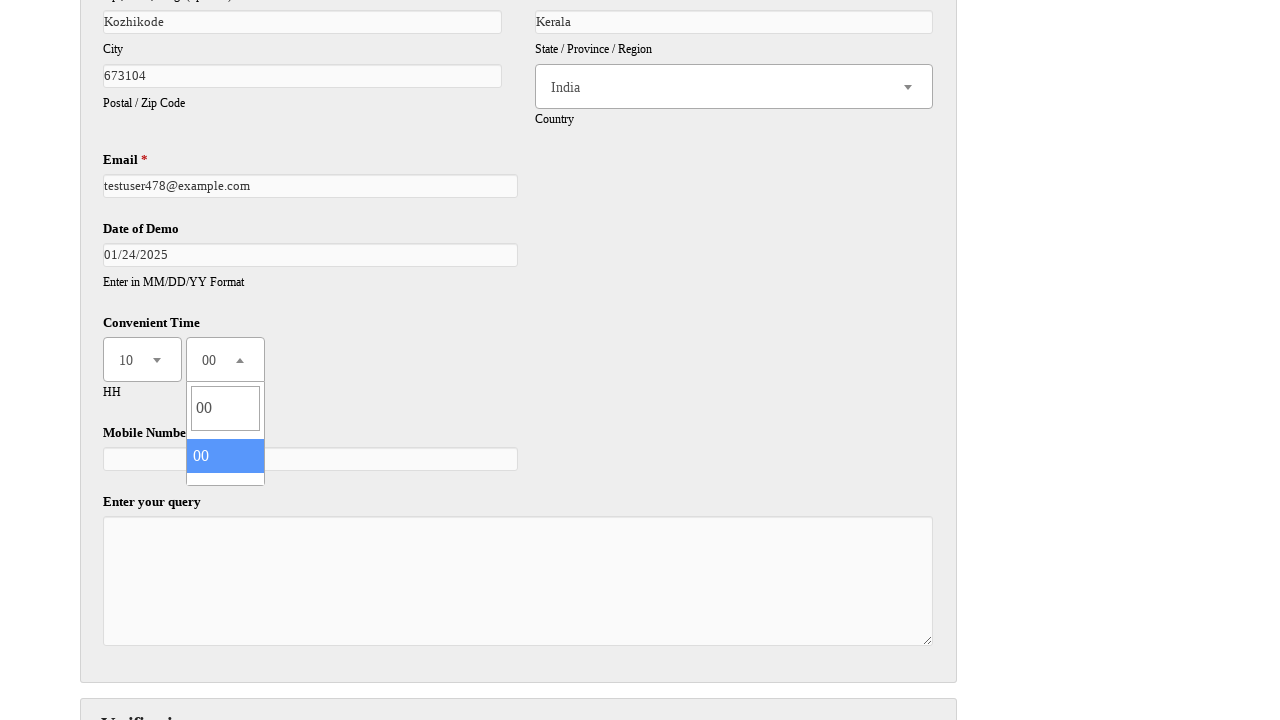

Pressed Enter to select minute '00'
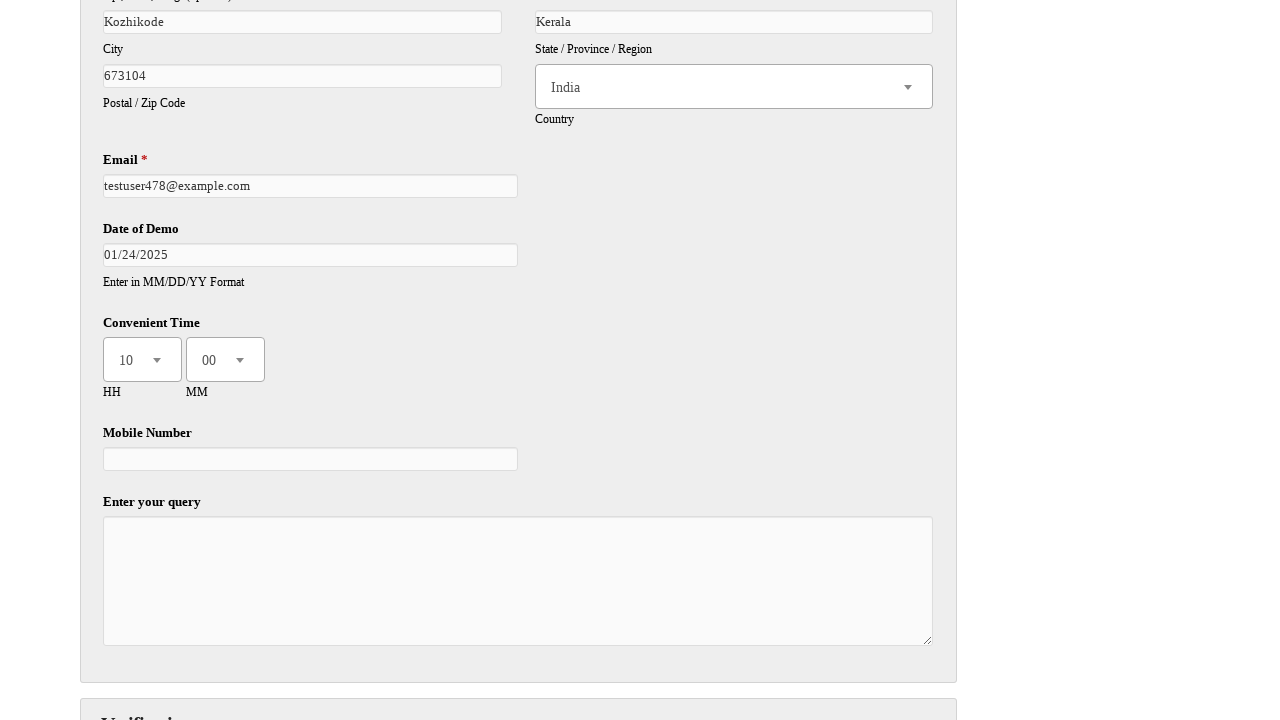

Filled mobile number with '8848399099' on input[name='vfb-19']
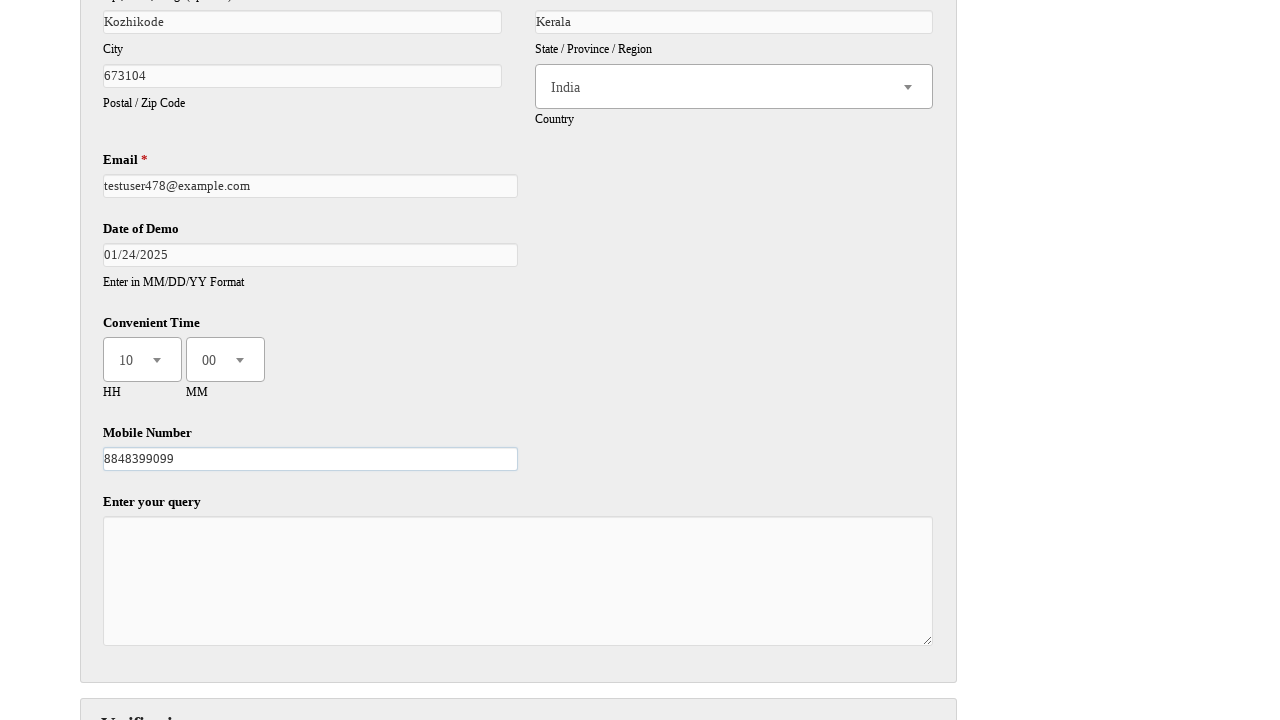

Selected 'Selenium WebDriver' course checkbox at (110, 361) on input[value='Selenium WebDriver']
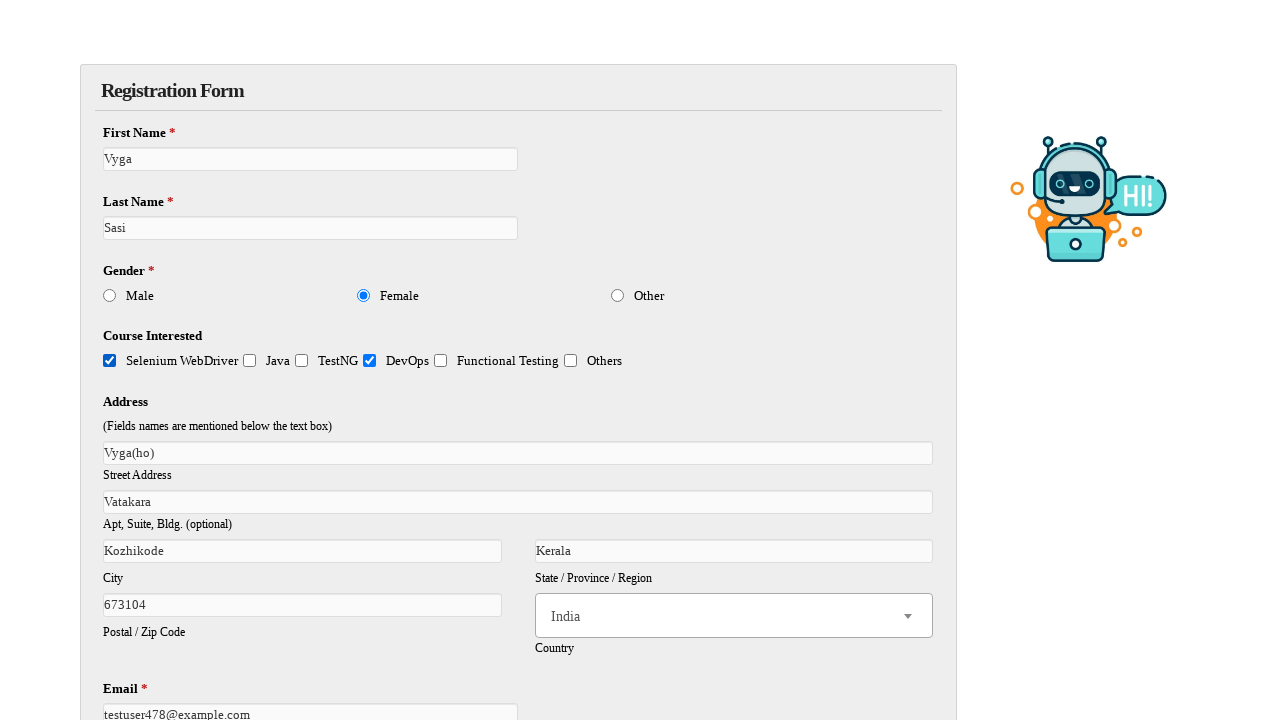

Selected 'Java' course checkbox at (250, 361) on input[value='Java']
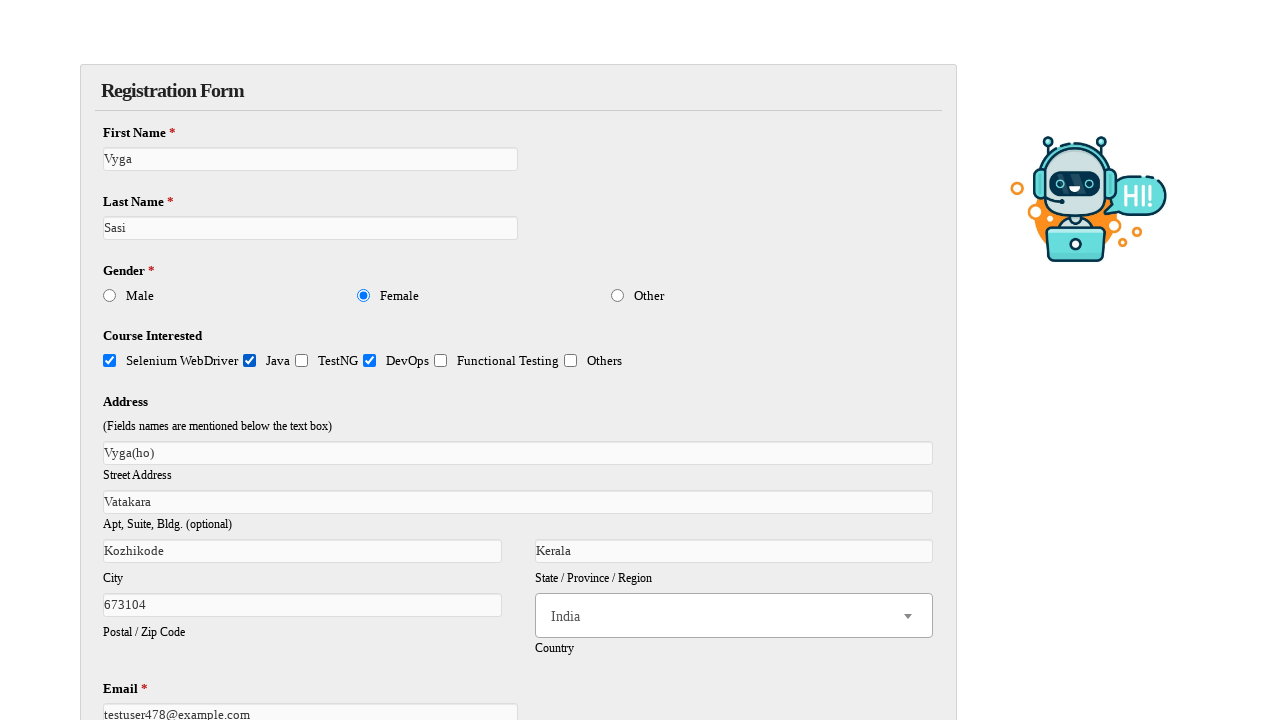

Selected 'Functional Testing' course checkbox at (441, 361) on input[value='Functional Testing']
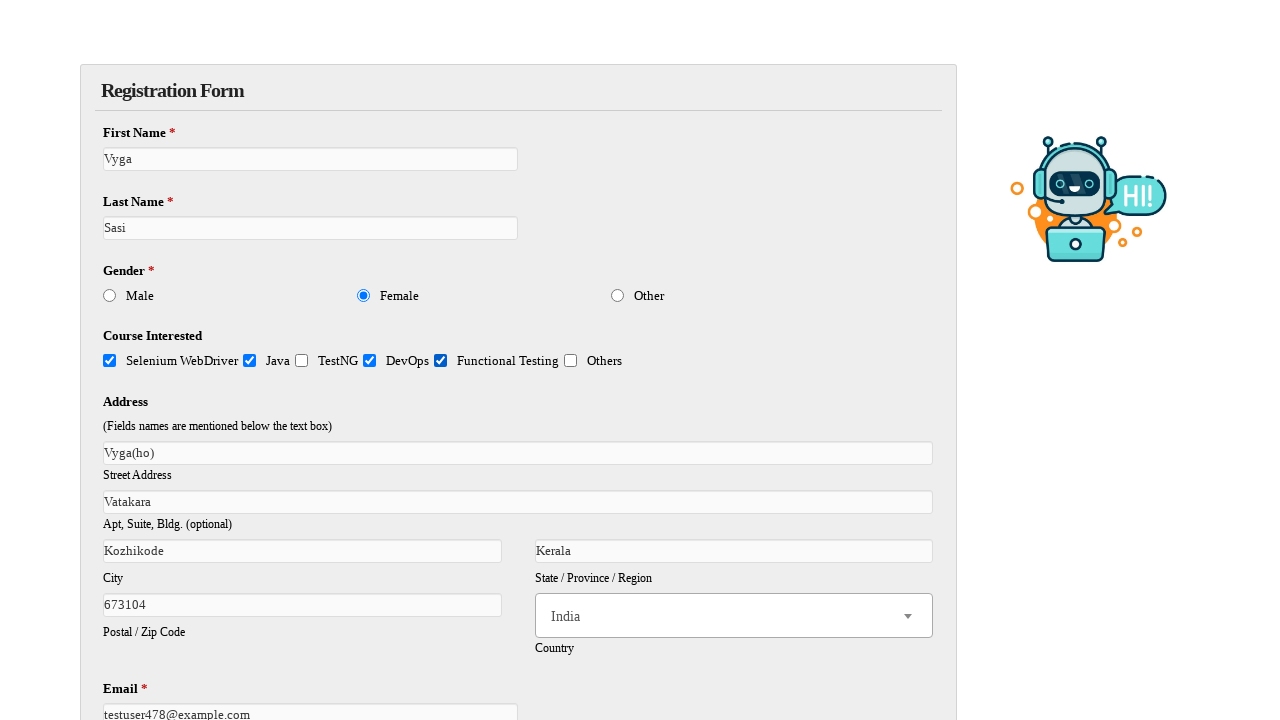

Filled query/comments field with 'vinothqaacademy,learn with clarity' on textarea#vfb-23
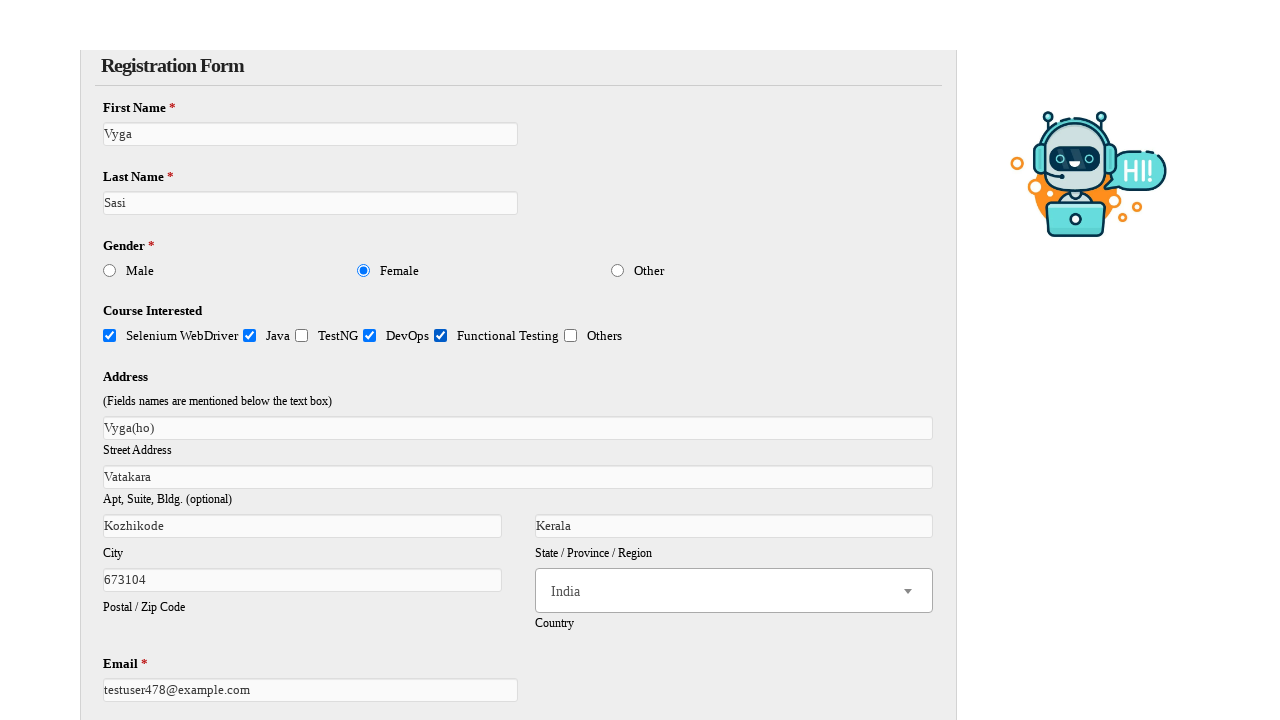

Filled verification code with '44' on input#vfb-3
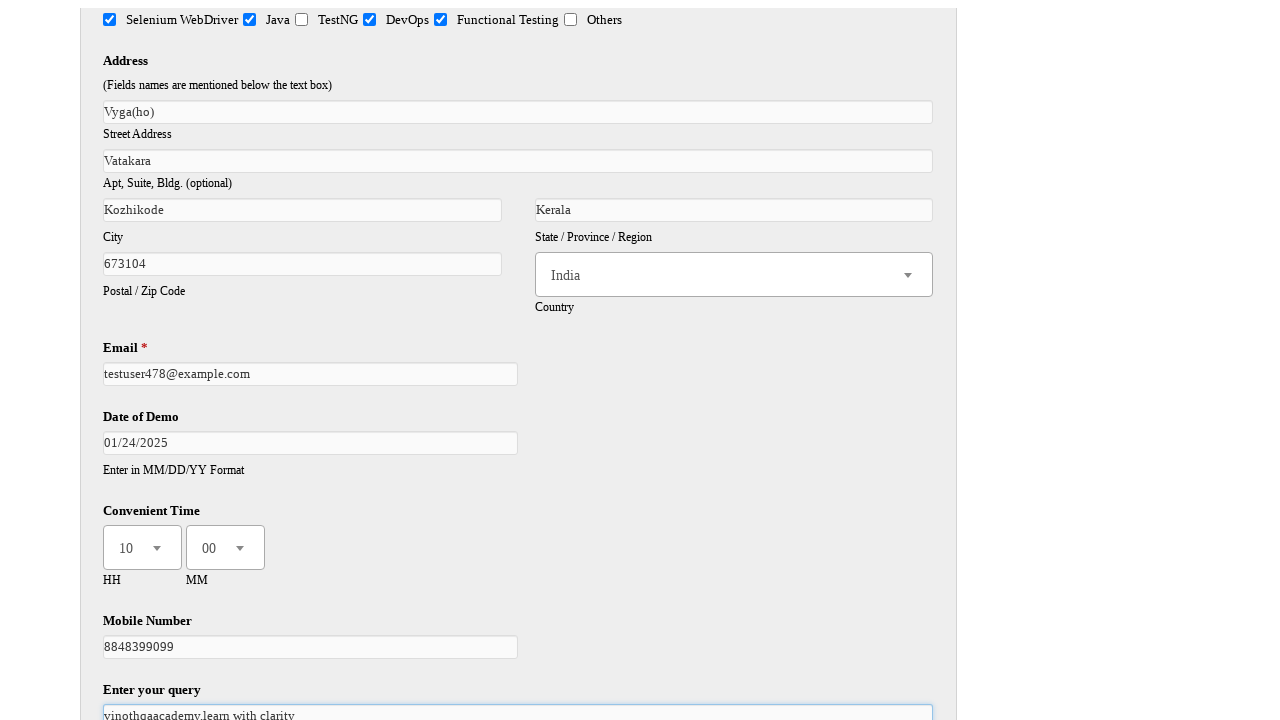

Clicked submit button to submit registration form at (132, 590) on input[name='vfb-submit']
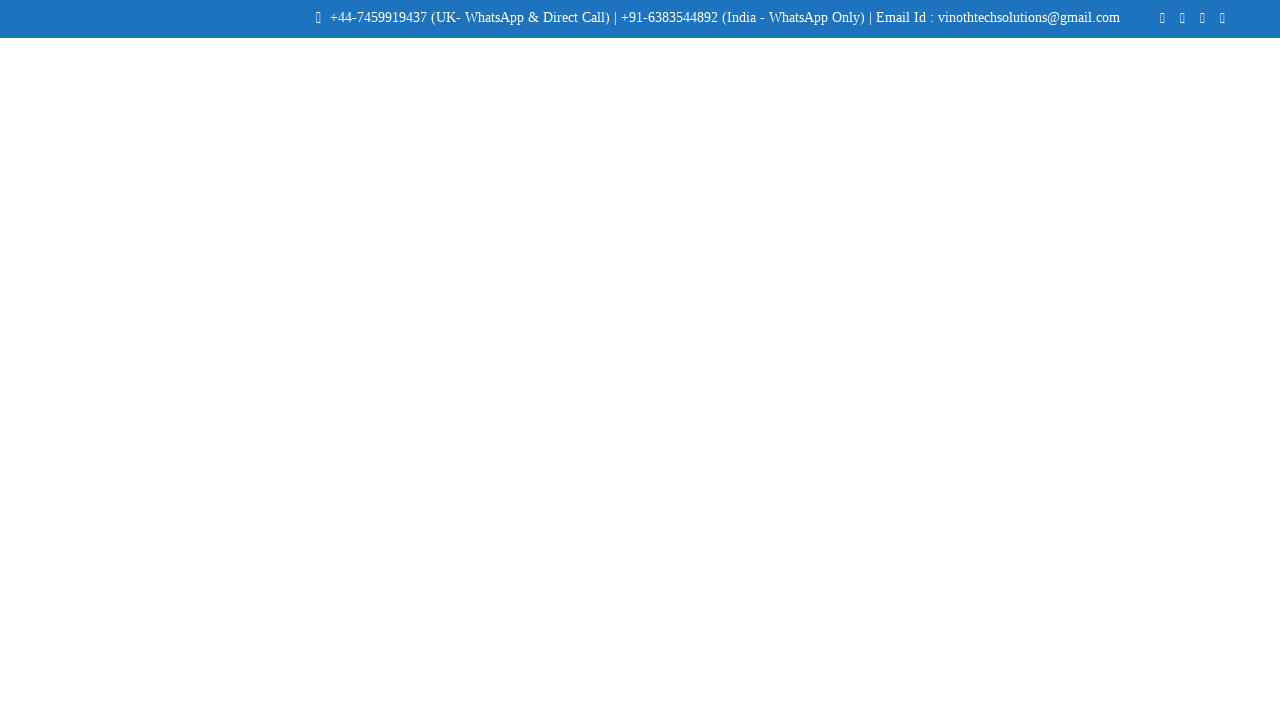

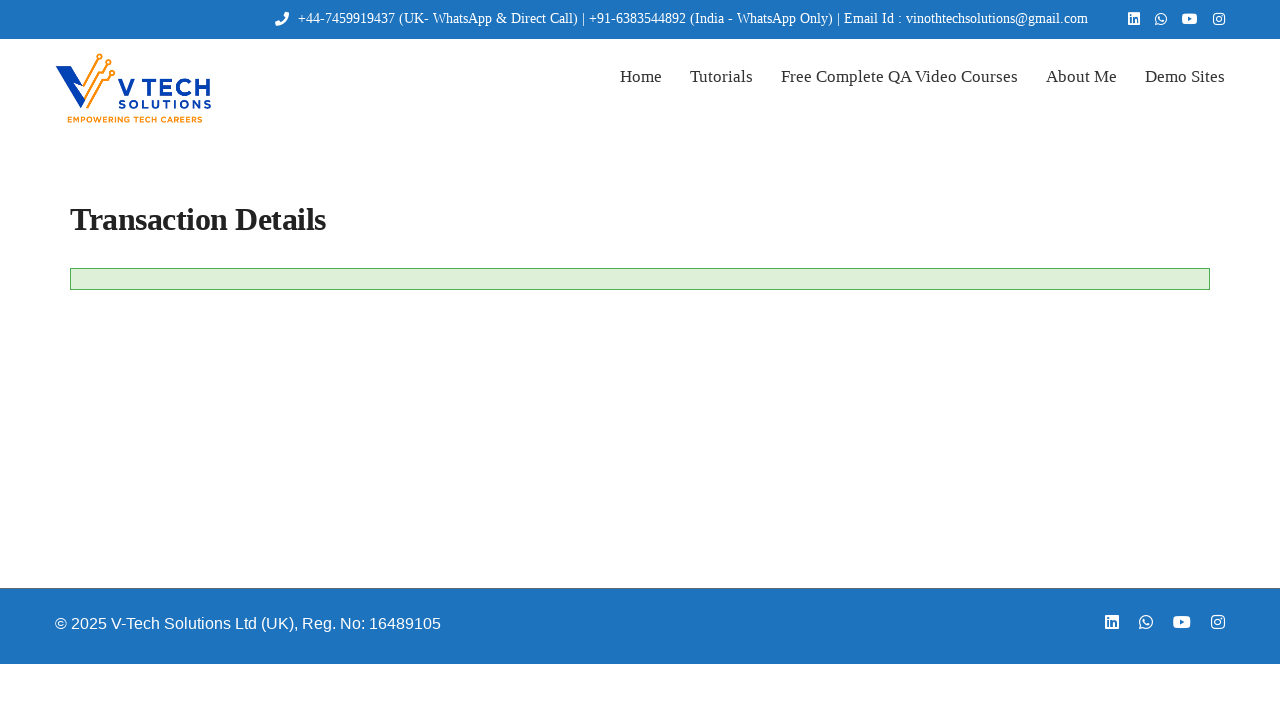